Tests a web form by entering text into a text box and submitting the form, then verifies the success message is displayed.

Starting URL: https://www.selenium.dev/selenium/web/web-form.html

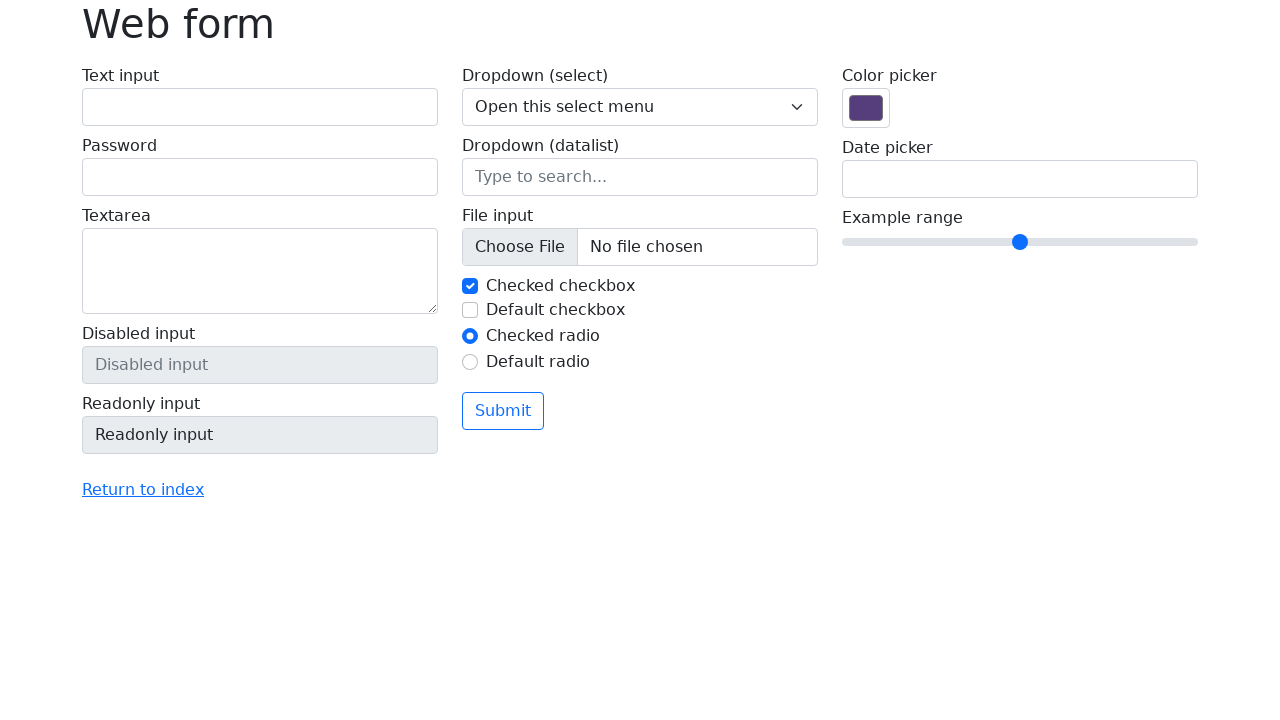

Filled text box with 'Selenium' on input[name='my-text']
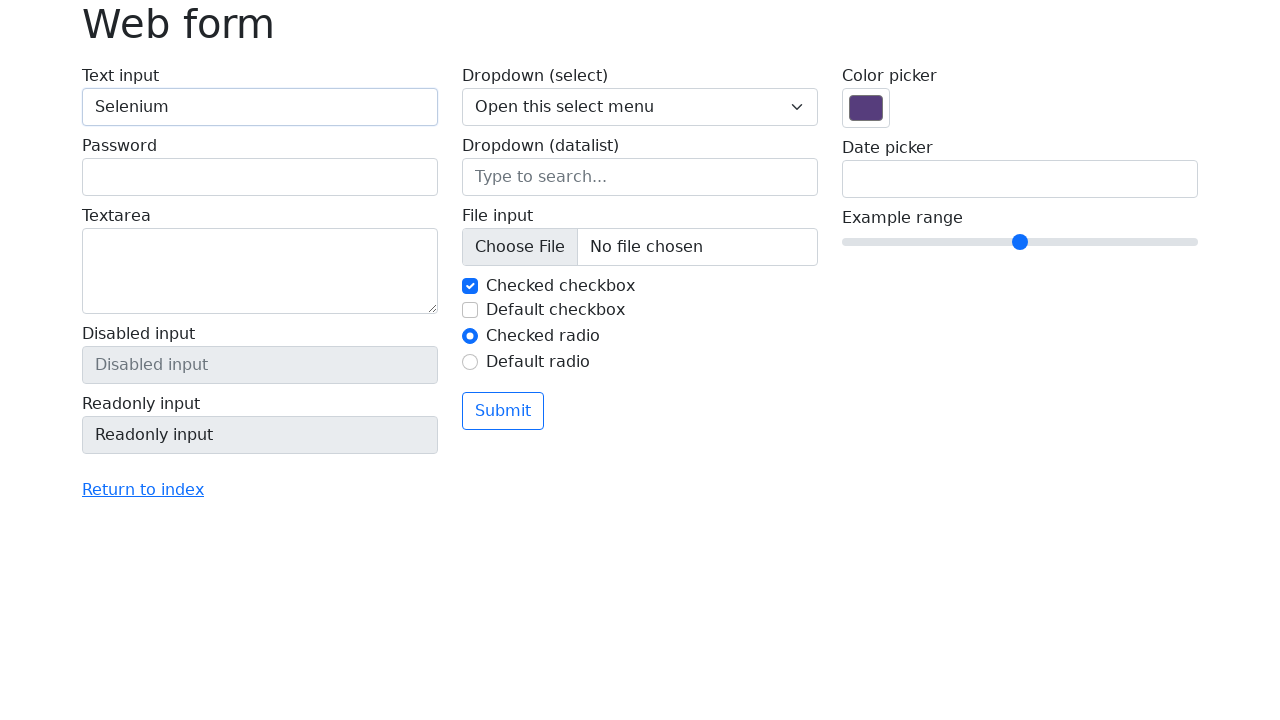

Clicked submit button at (503, 411) on button
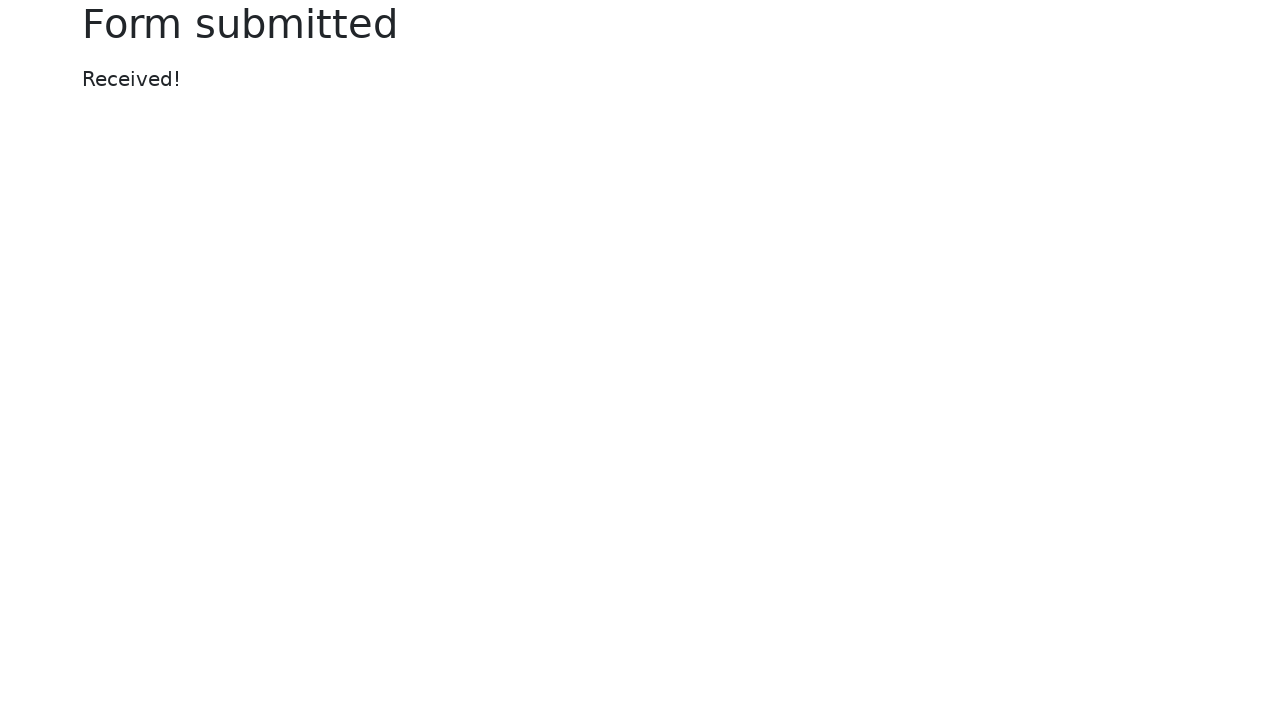

Success message appeared
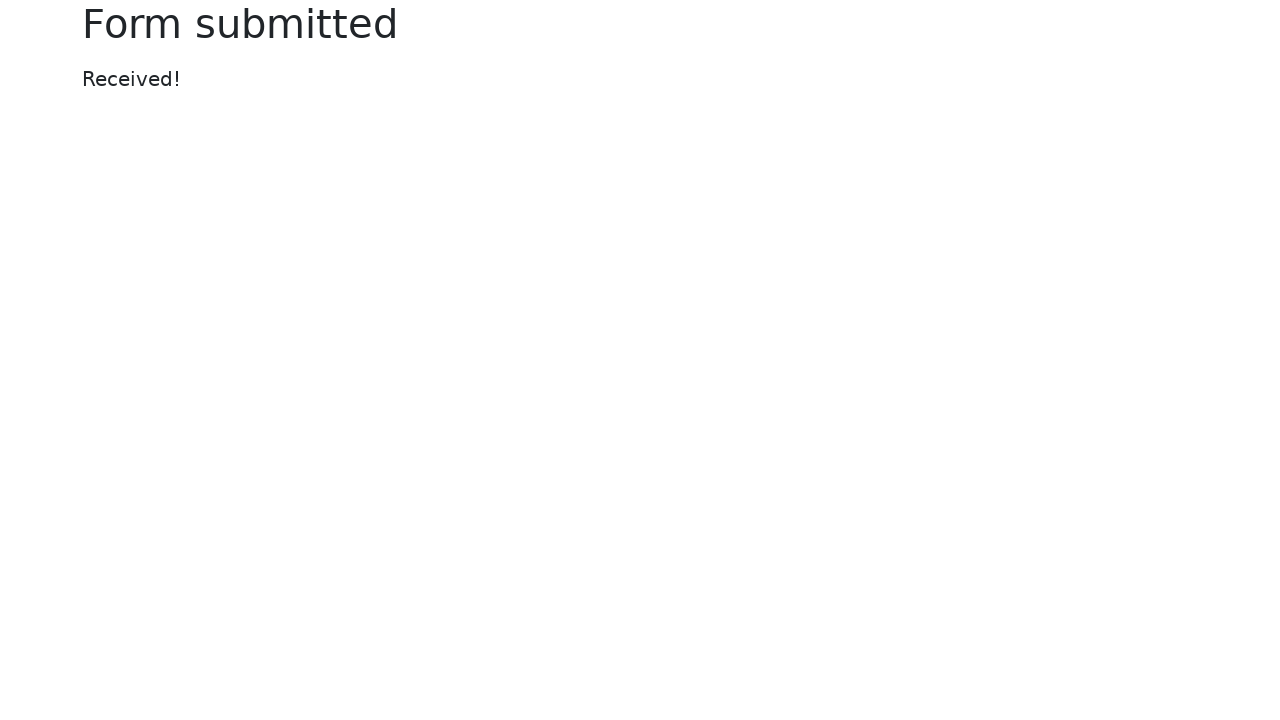

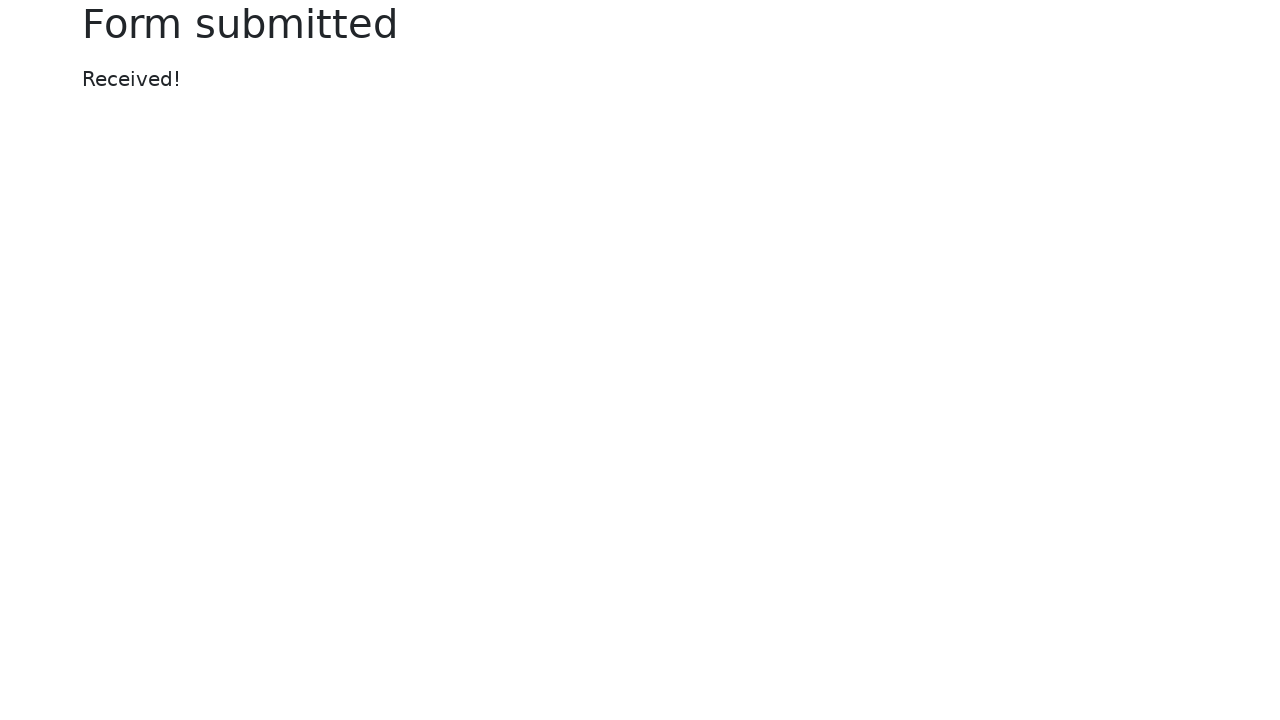